Tests JS Prompt popup by clicking the prompt button, entering text, accepting it, and verifying the result shows the entered text

Starting URL: https://the-internet.herokuapp.com/javascript_alerts

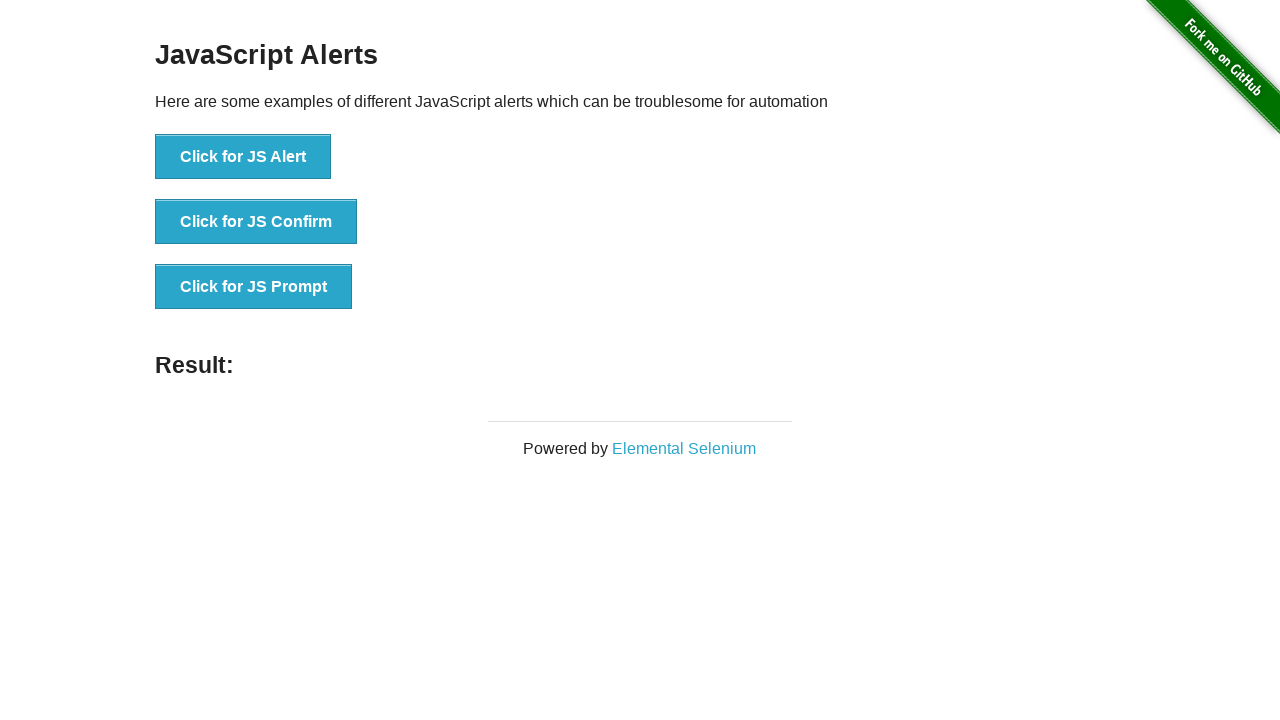

Set up dialog handler to accept prompt with 'hello world test'
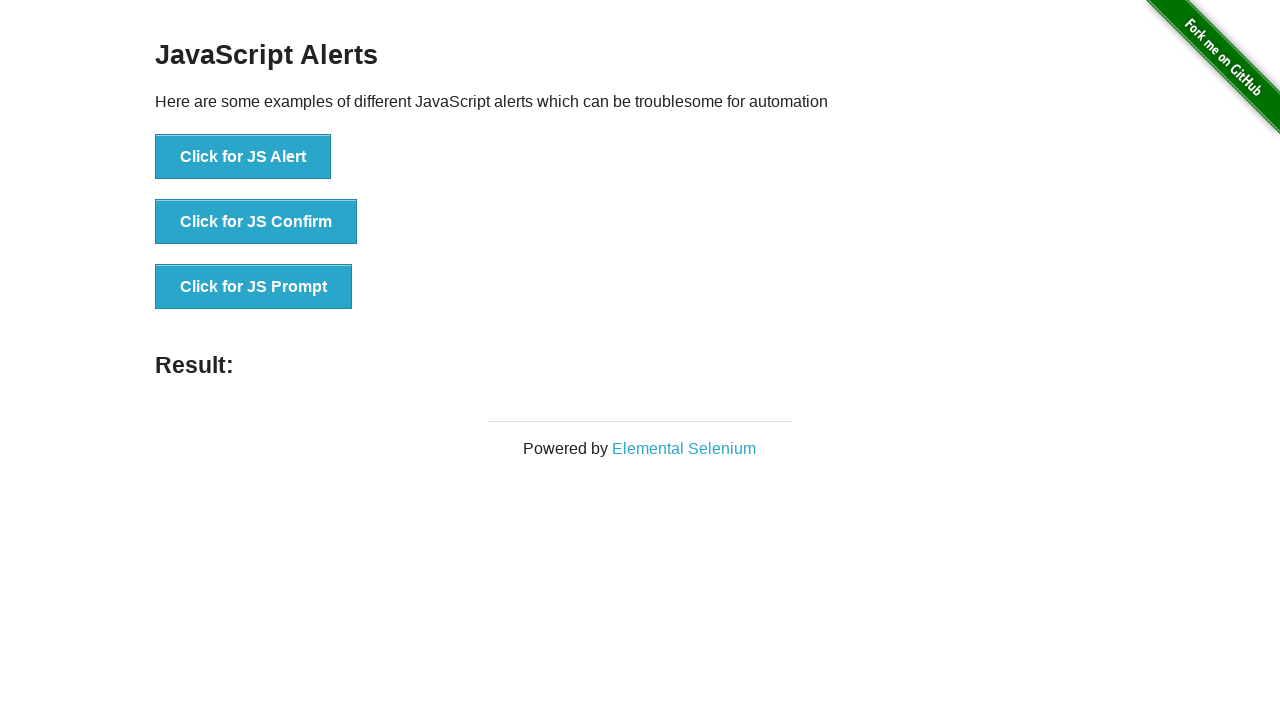

Clicked JS Prompt button to trigger prompt dialog at (254, 287) on button[onclick*='jsPrompt']
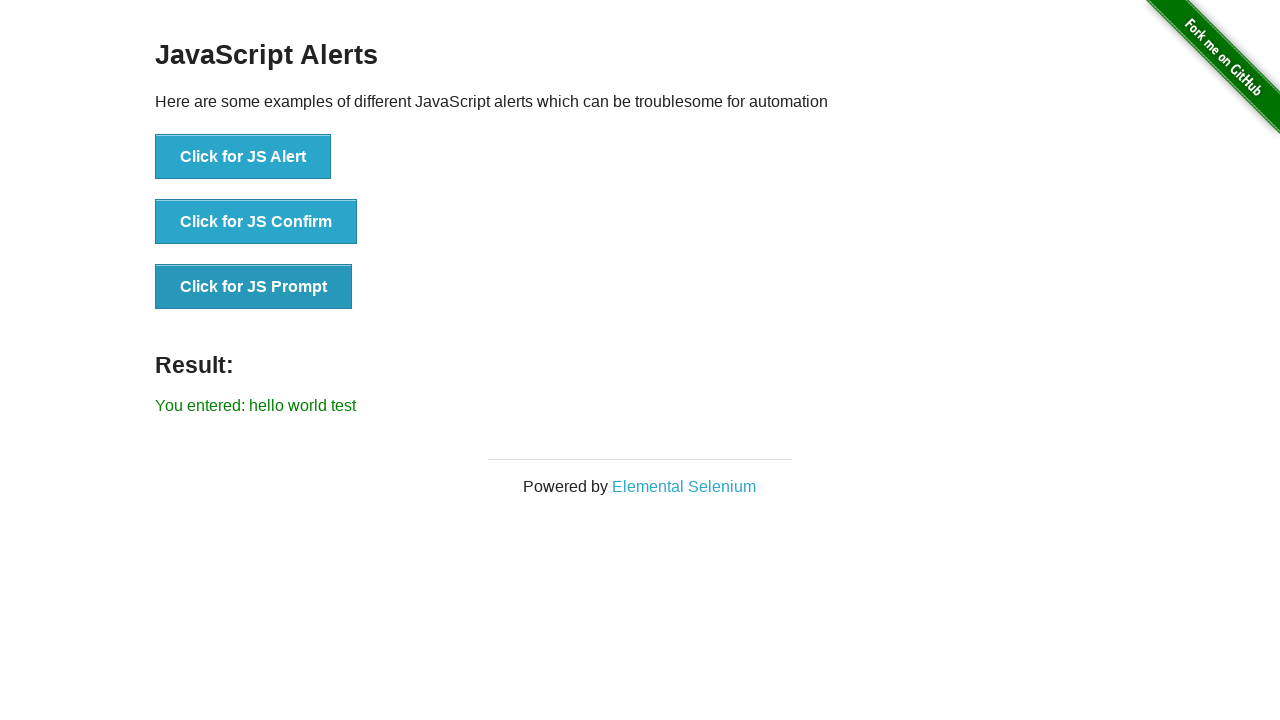

Result label appeared with prompt response
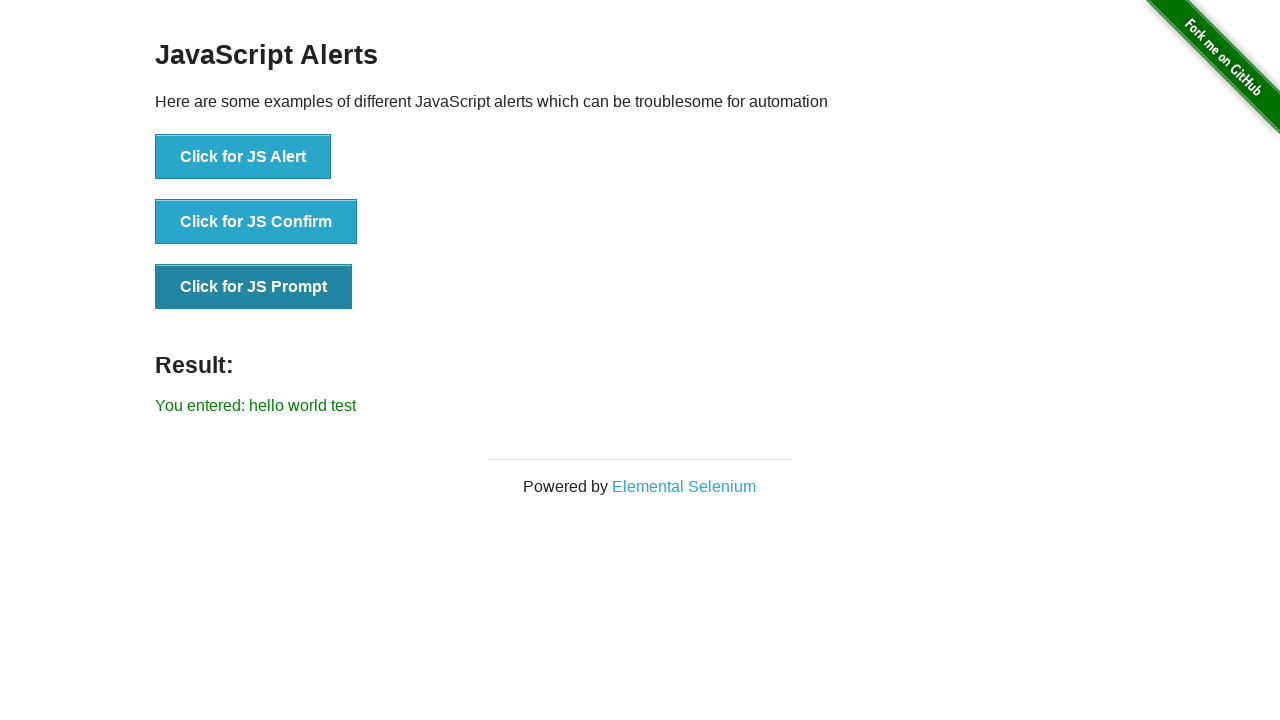

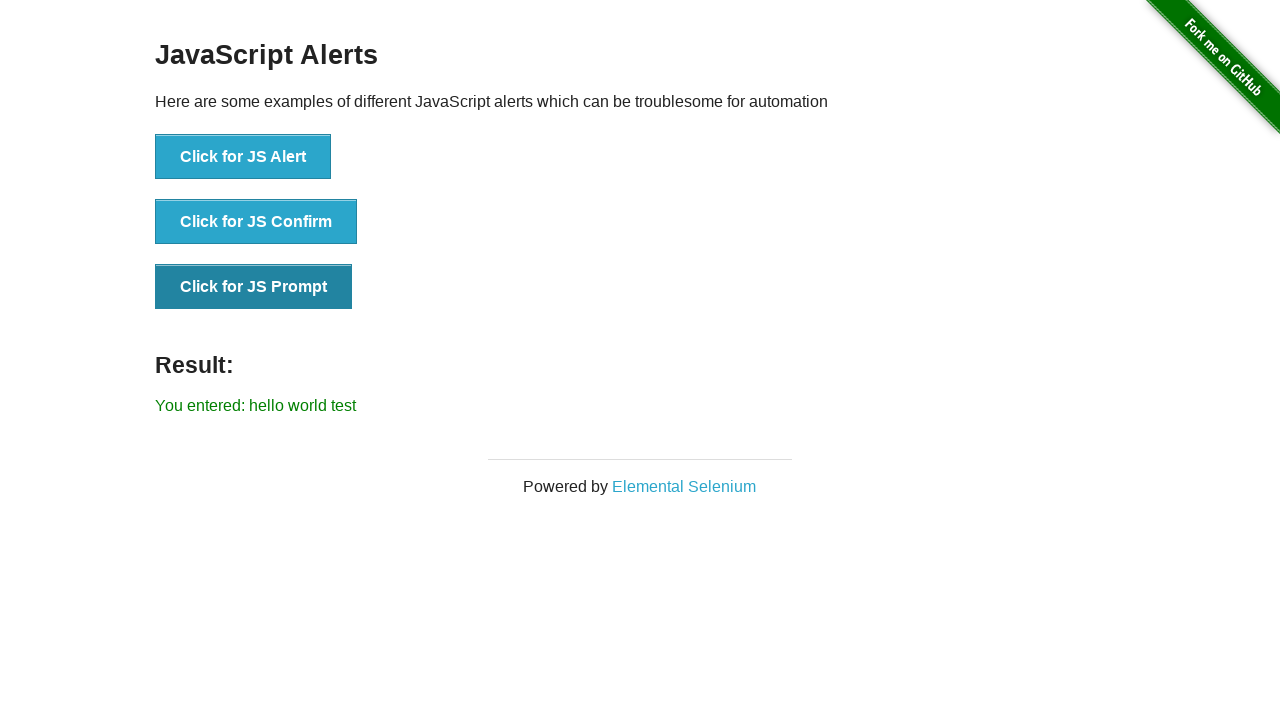